Navigates to RedBus website and retrieves the page title and current URL to verify the page loaded correctly

Starting URL: https://www.redbus.in/

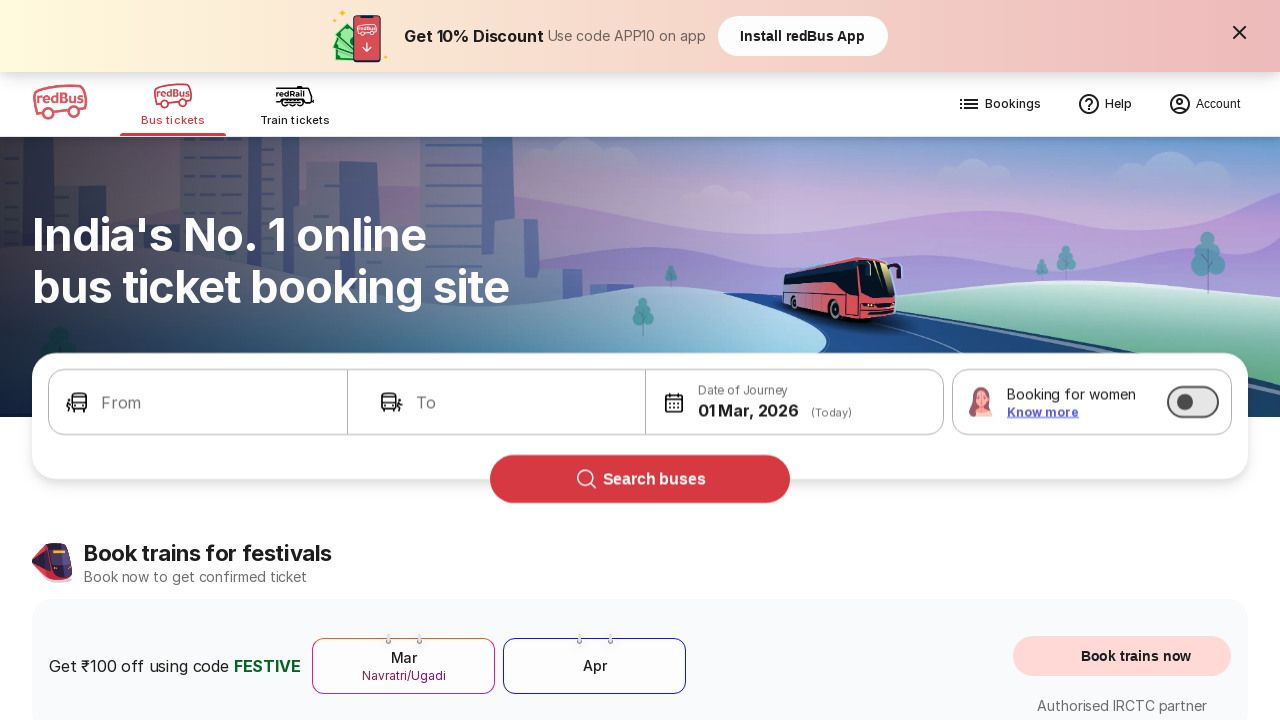

Waited for page to load (domcontentloaded state)
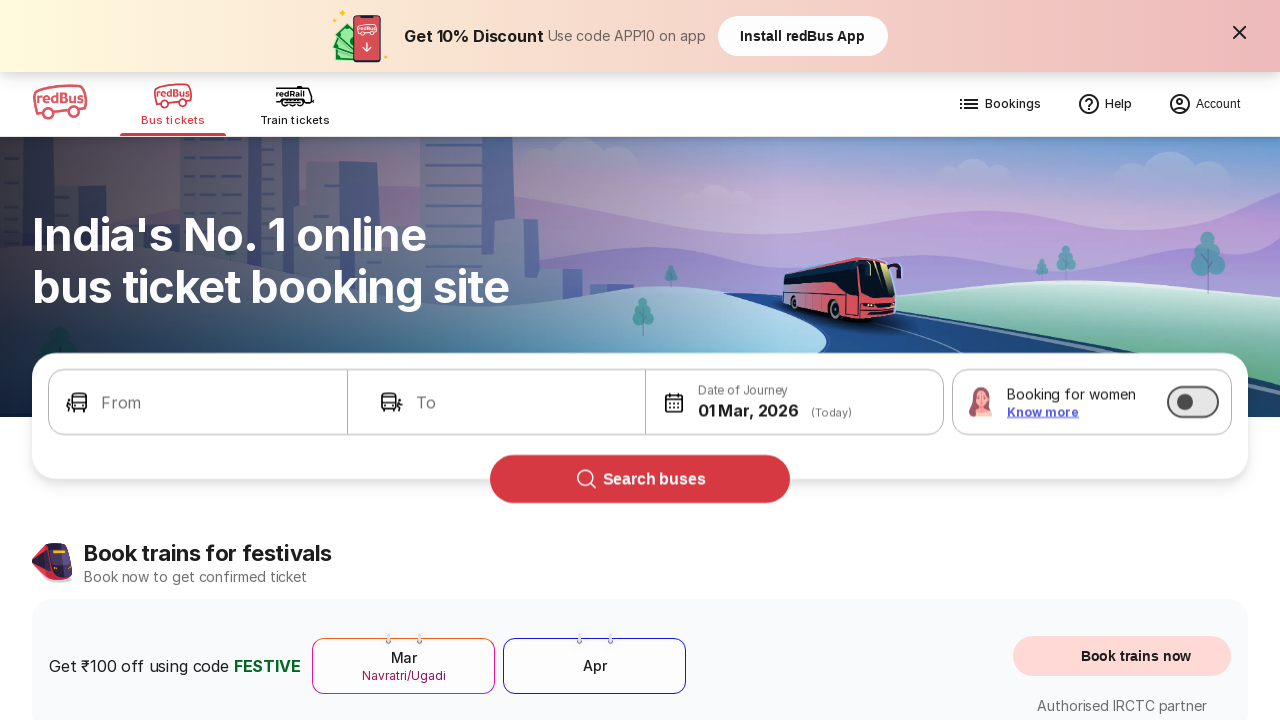

Retrieved page title: Bus Booking Online and Train Tickets at Lowest Price - redBus
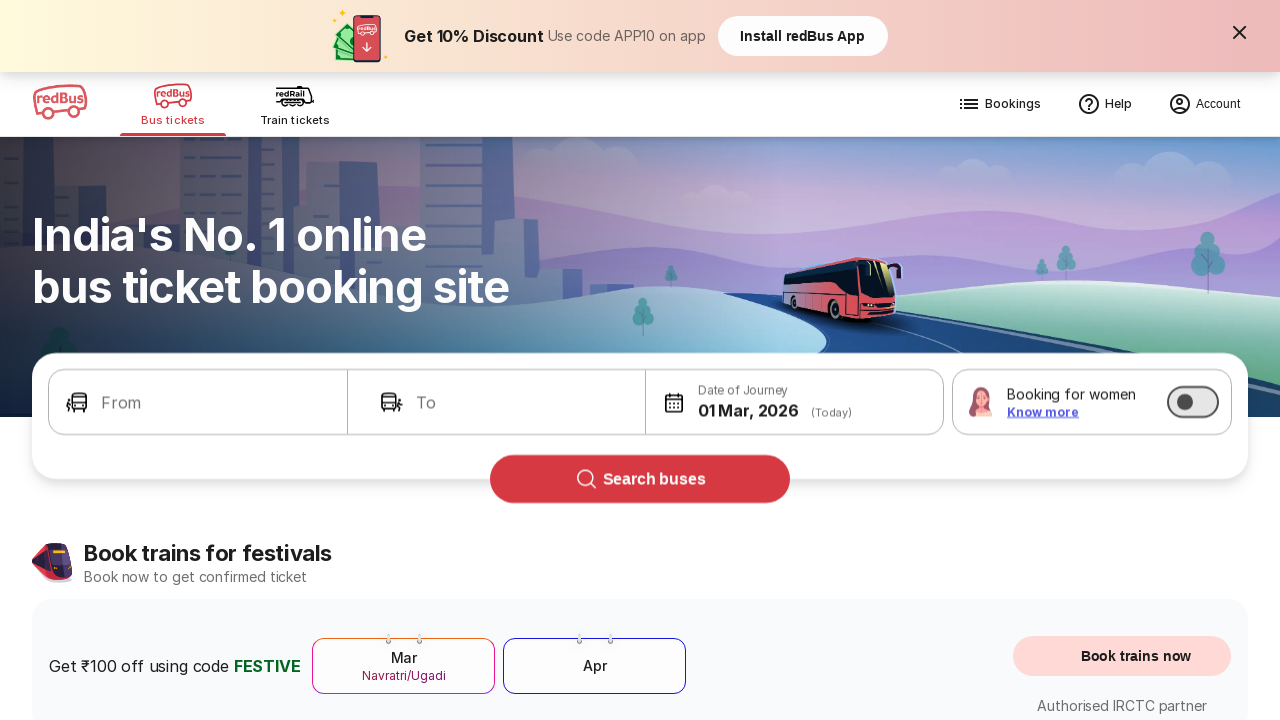

Retrieved current URL: https://www.redbus.in/
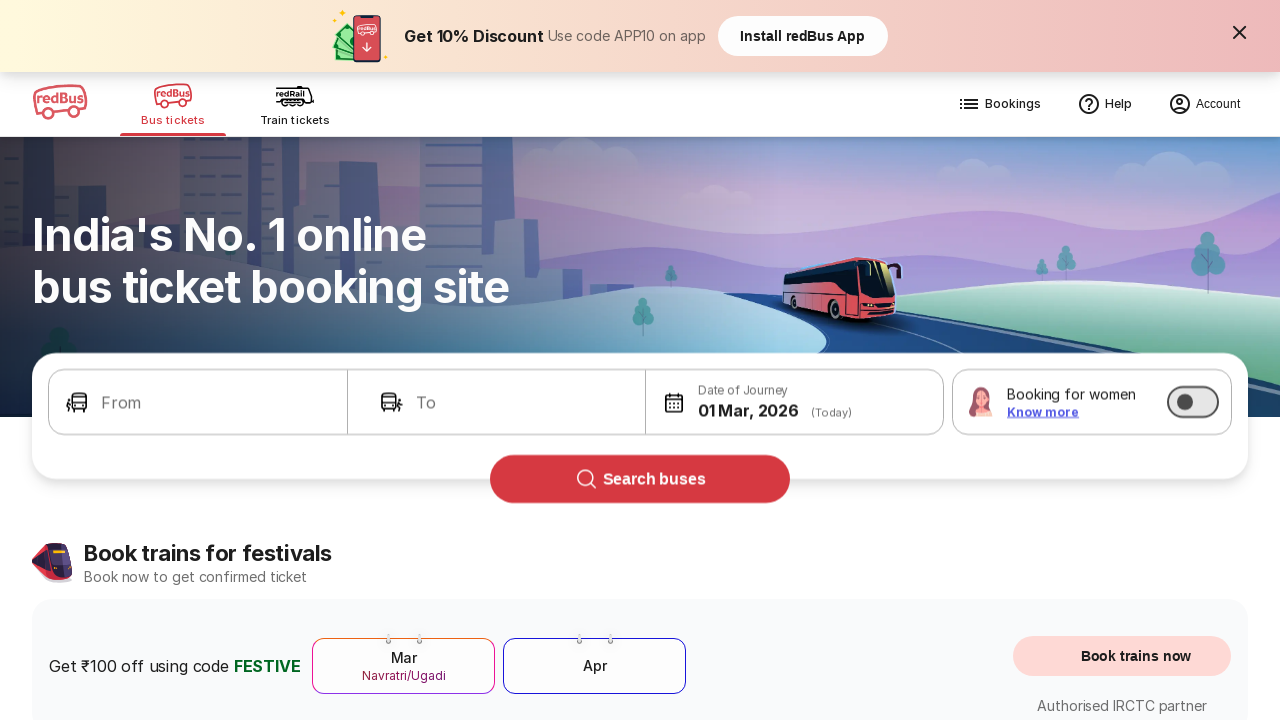

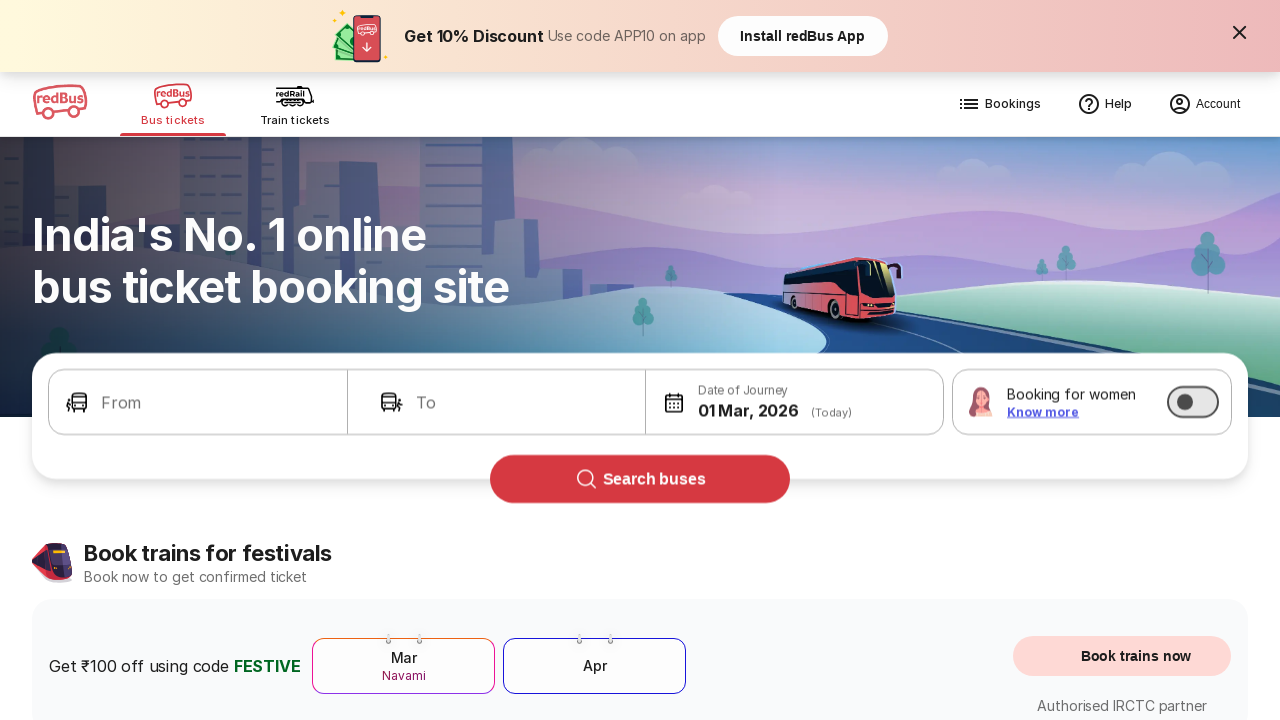